Tests the droppable functionality by dragging an element from source to destination using drag-and-drop action

Starting URL: http://jqueryui.com/

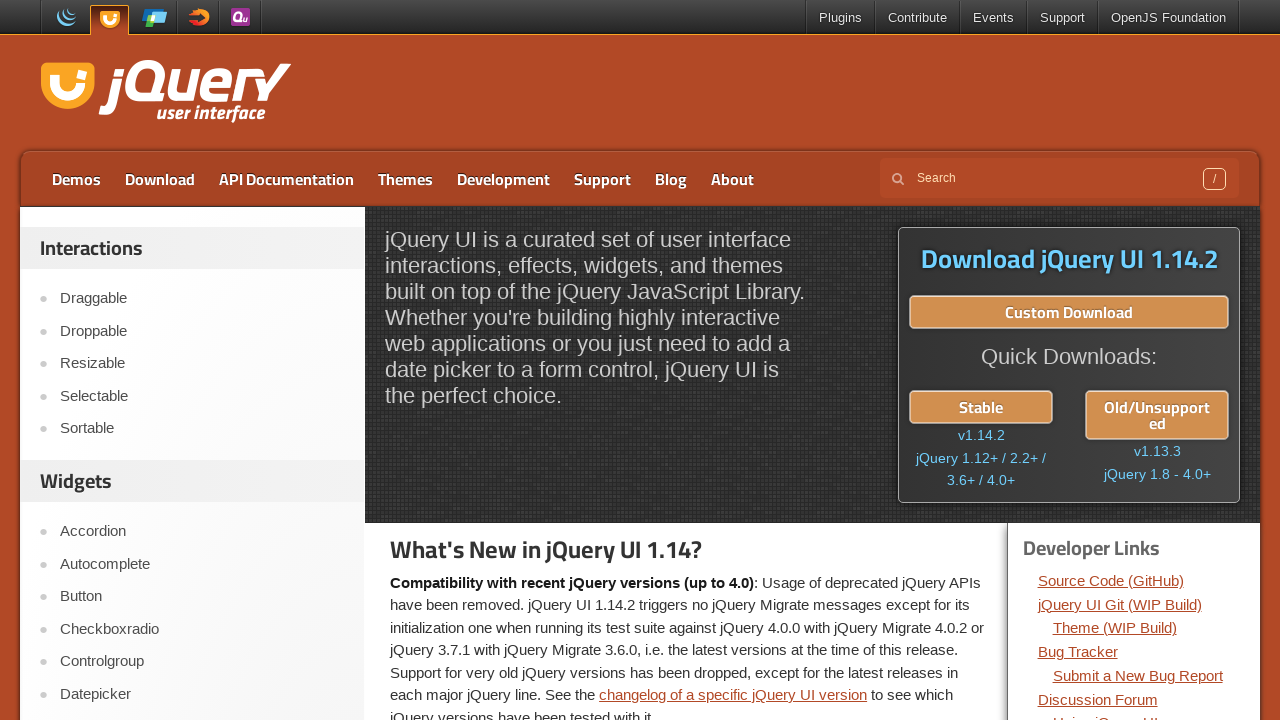

Clicked on Droppable link at (202, 331) on xpath=//a[text()='Droppable']
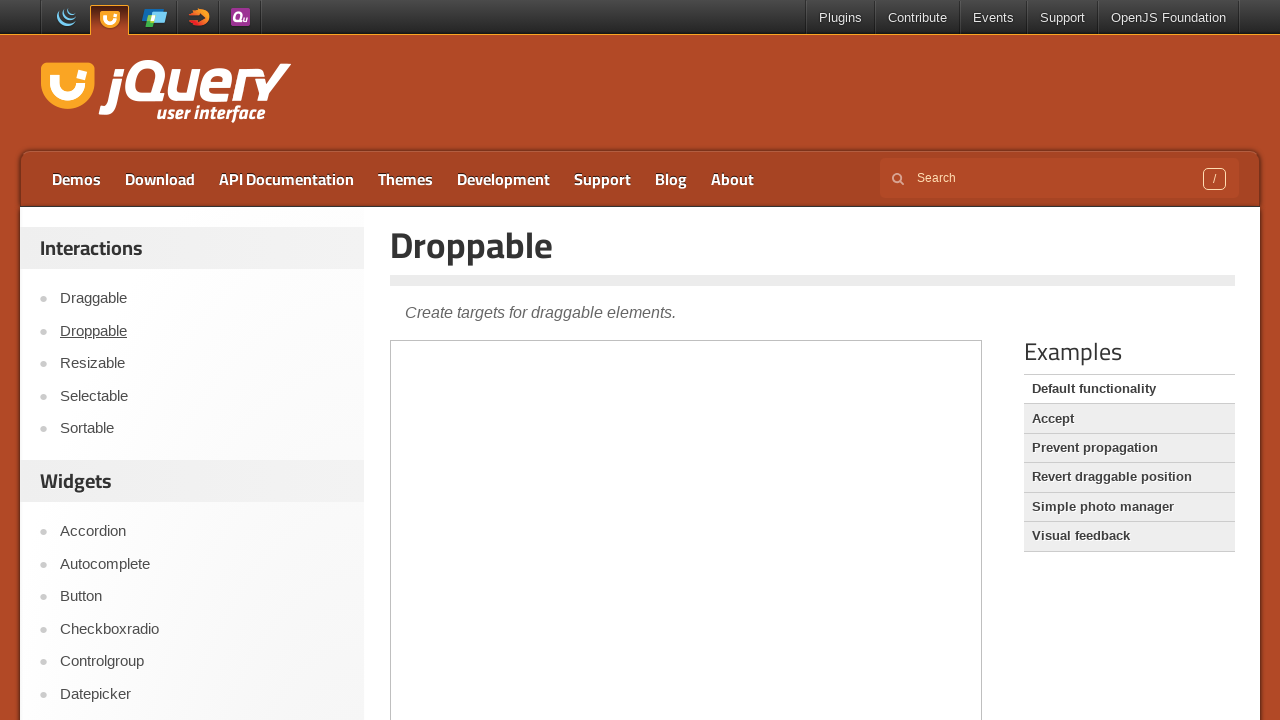

Selected iframe for drag and drop test
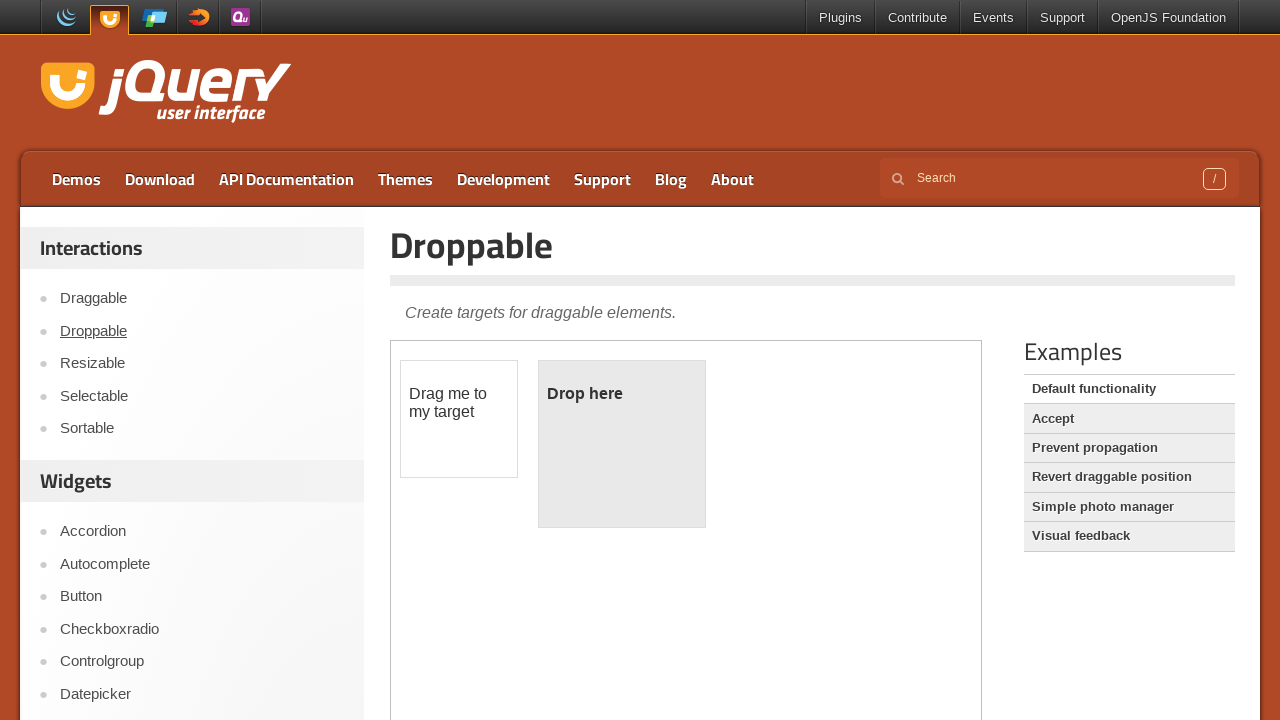

Located draggable source element
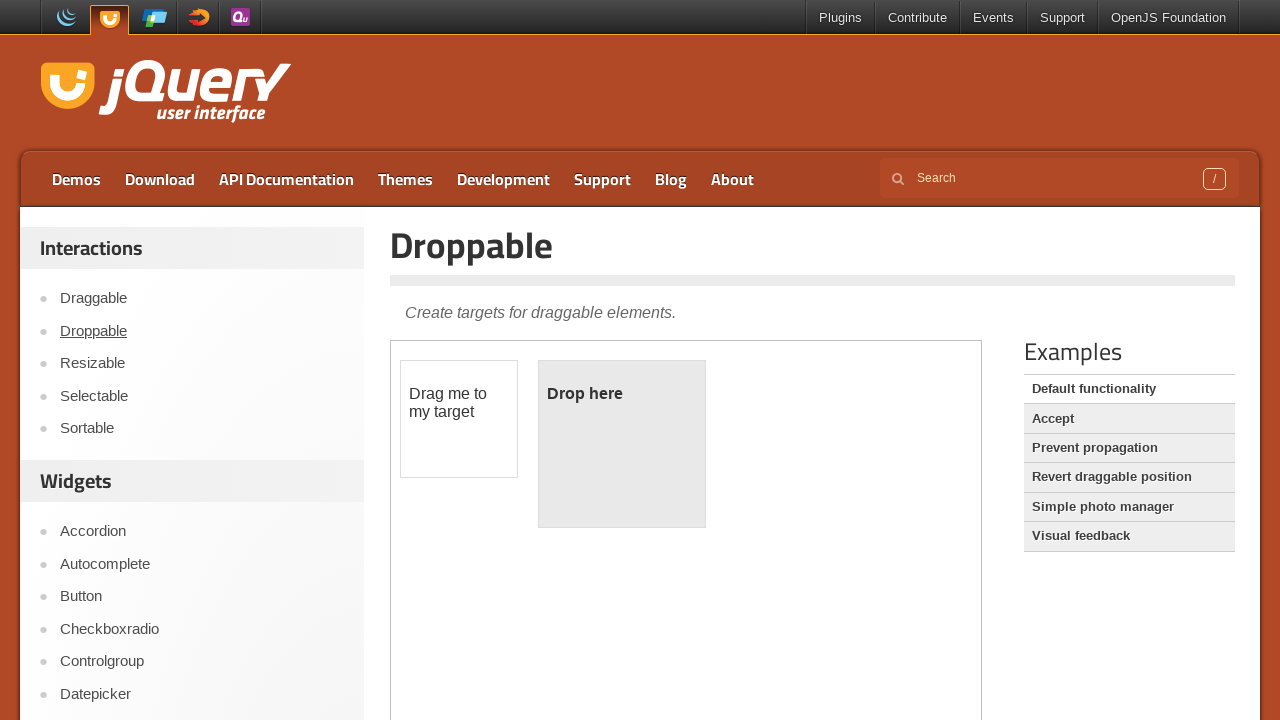

Located droppable destination element
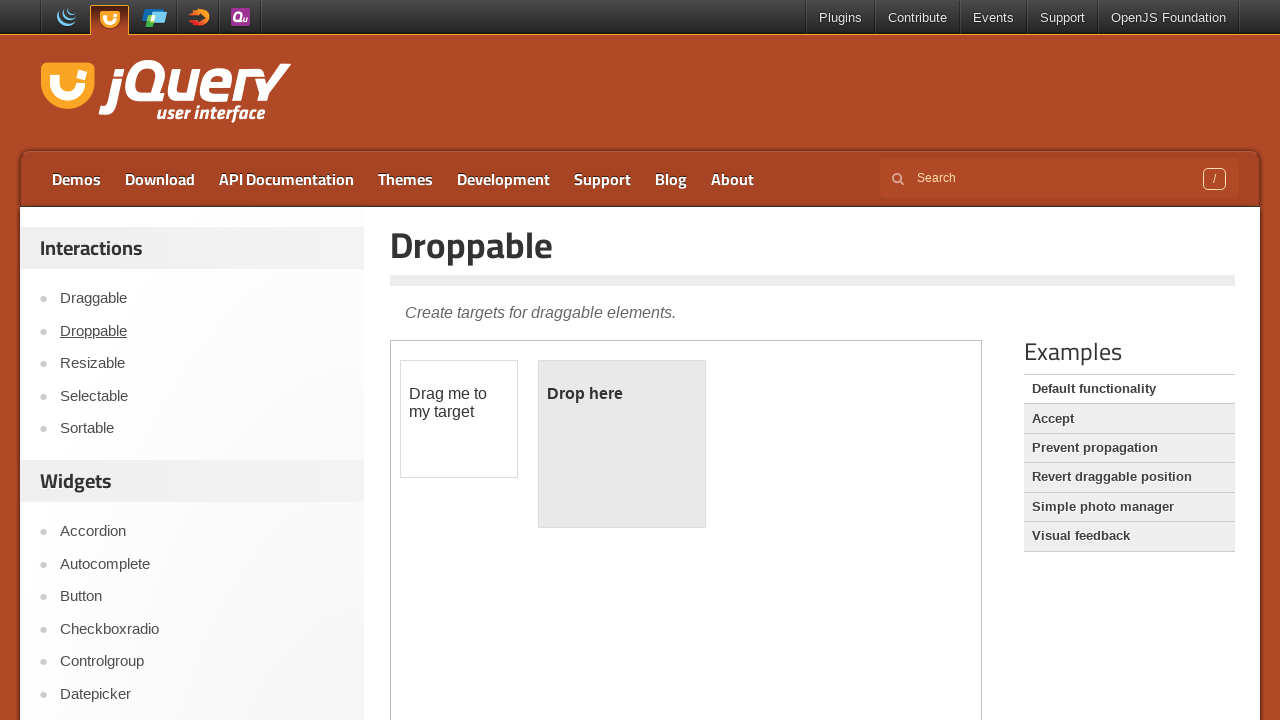

Dragged source element to destination - drag and drop action completed at (622, 444)
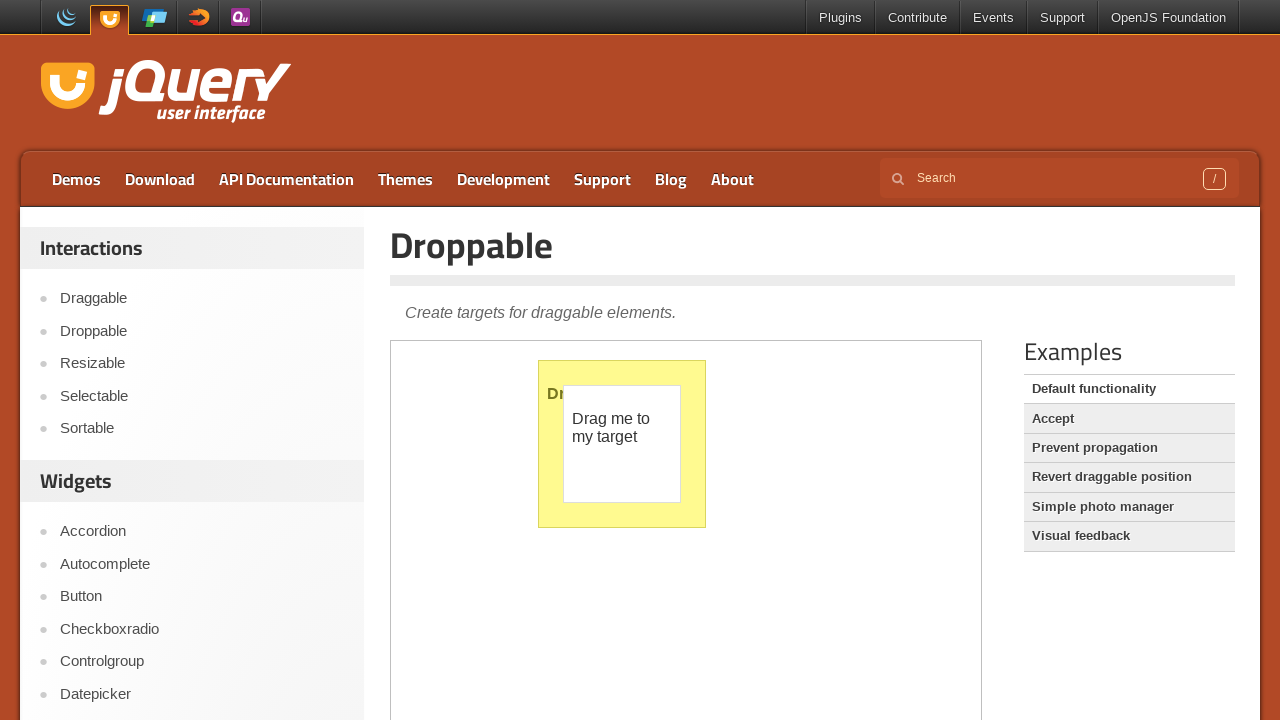

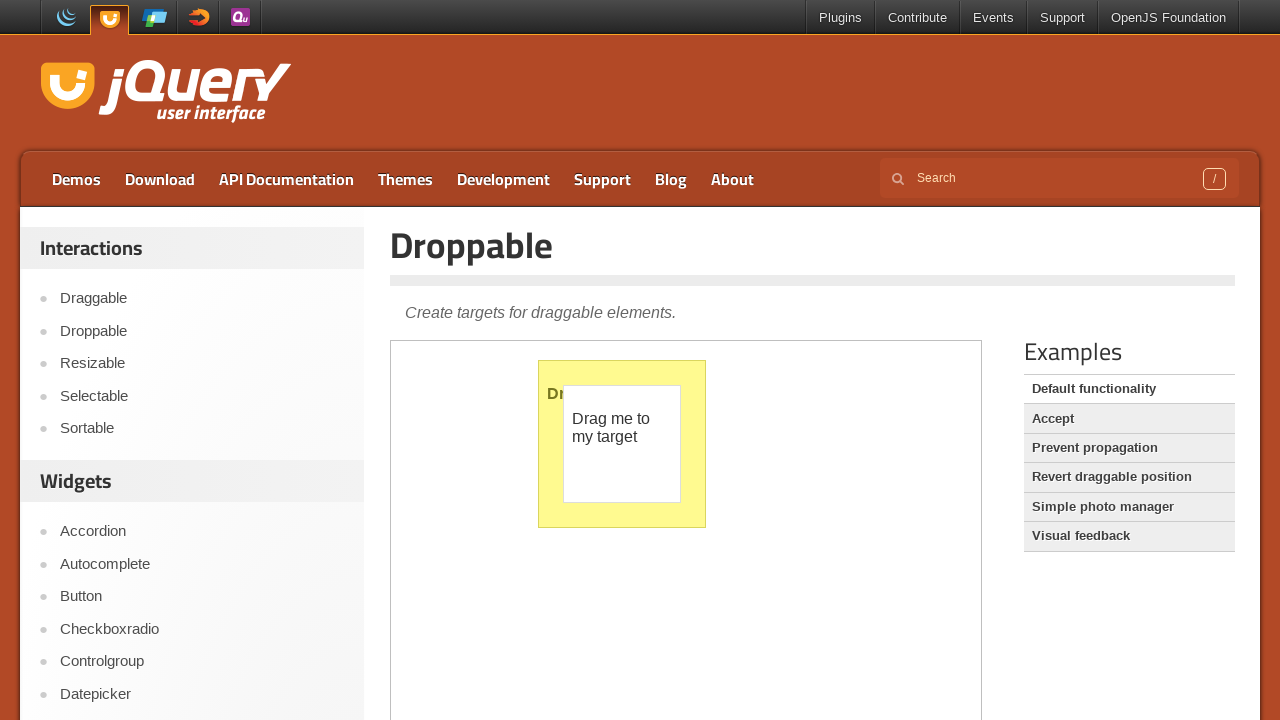